Tests hover functionality by moving the mouse over an element to trigger hover state

Starting URL: https://the-internet.herokuapp.com/hovers

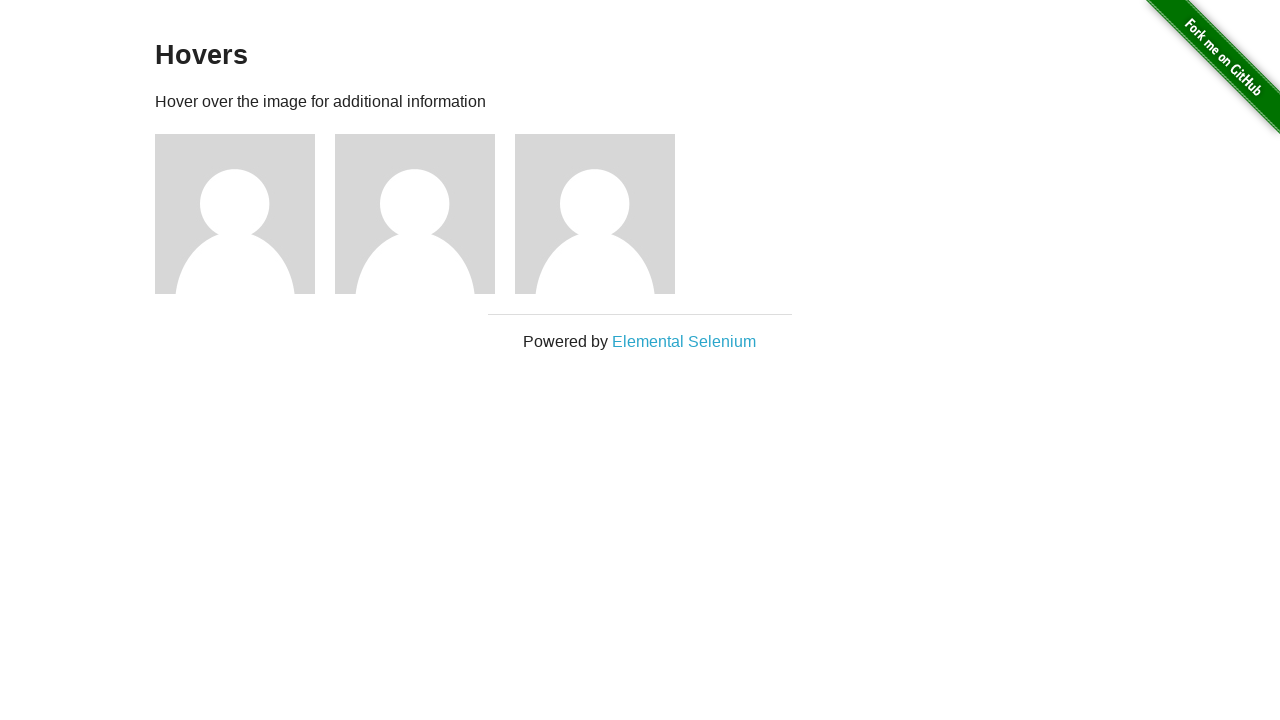

Hovered over the first figure element to trigger hover state at (245, 214) on .figure
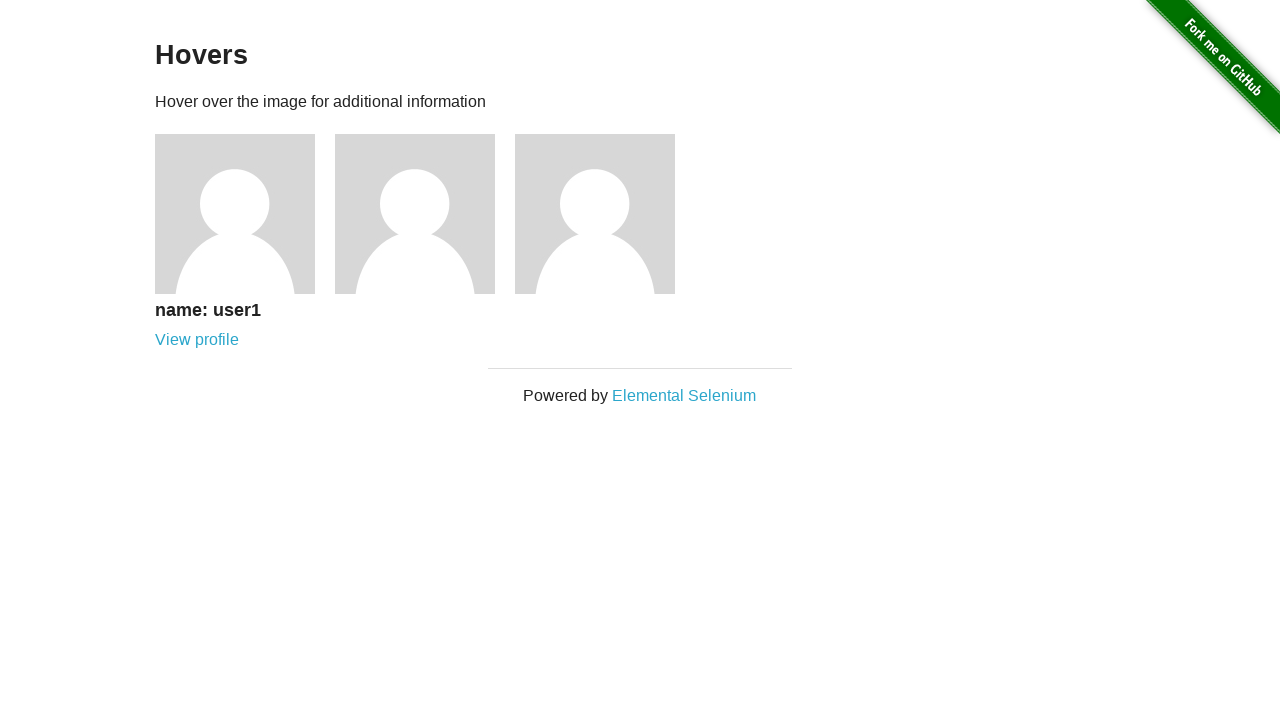

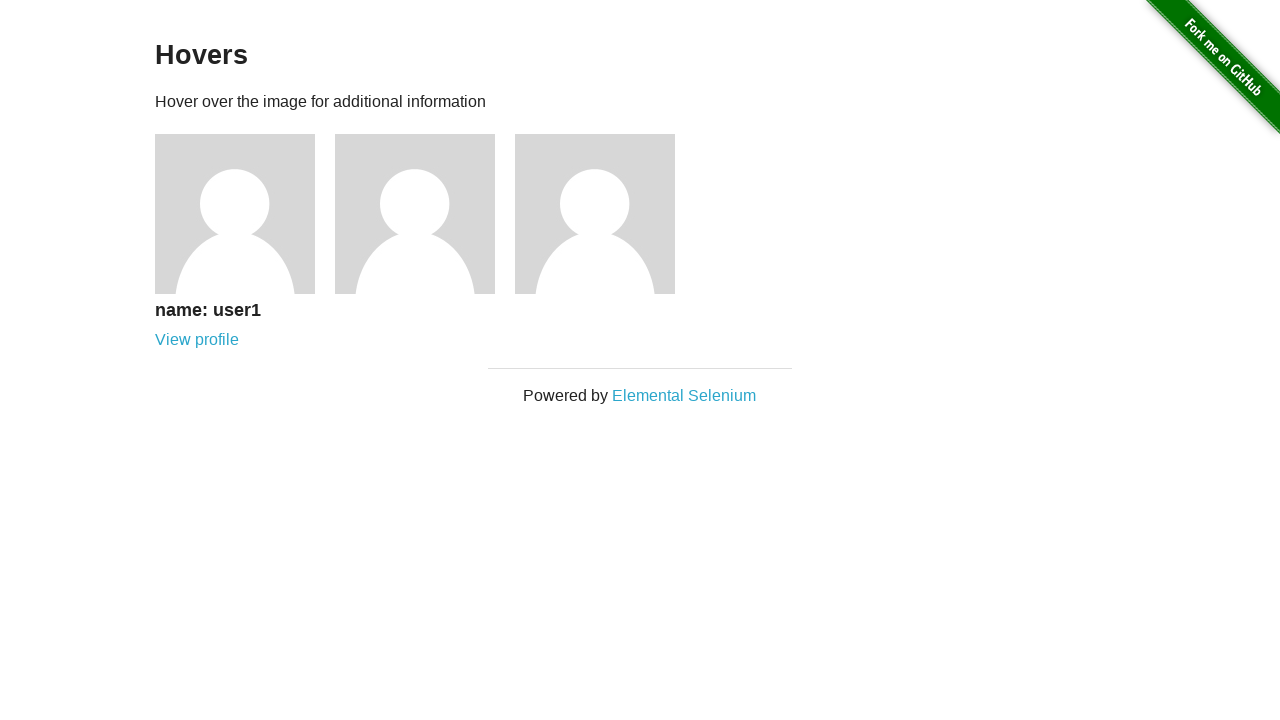